Clicks on the Add/Remove Elements link and verifies navigation to the correct URL

Starting URL: https://the-internet.herokuapp.com/

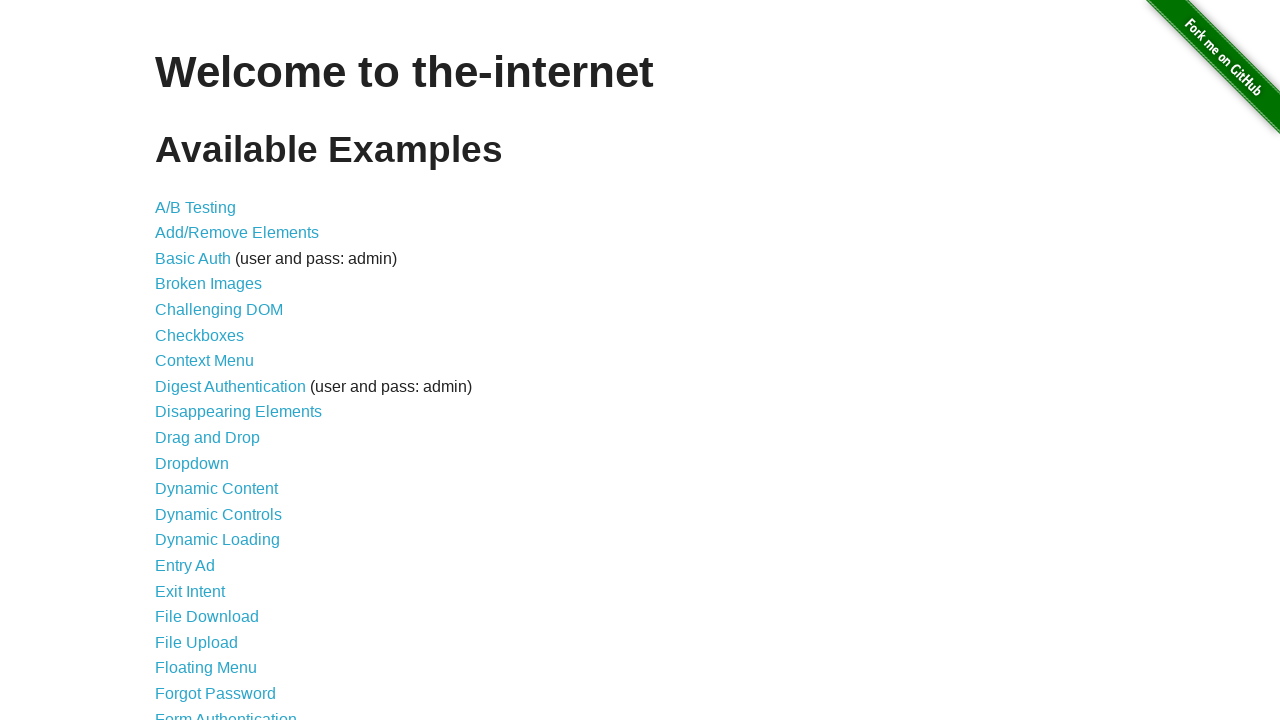

Clicked on Add/Remove Elements link at (237, 233) on a[href='/add_remove_elements/']
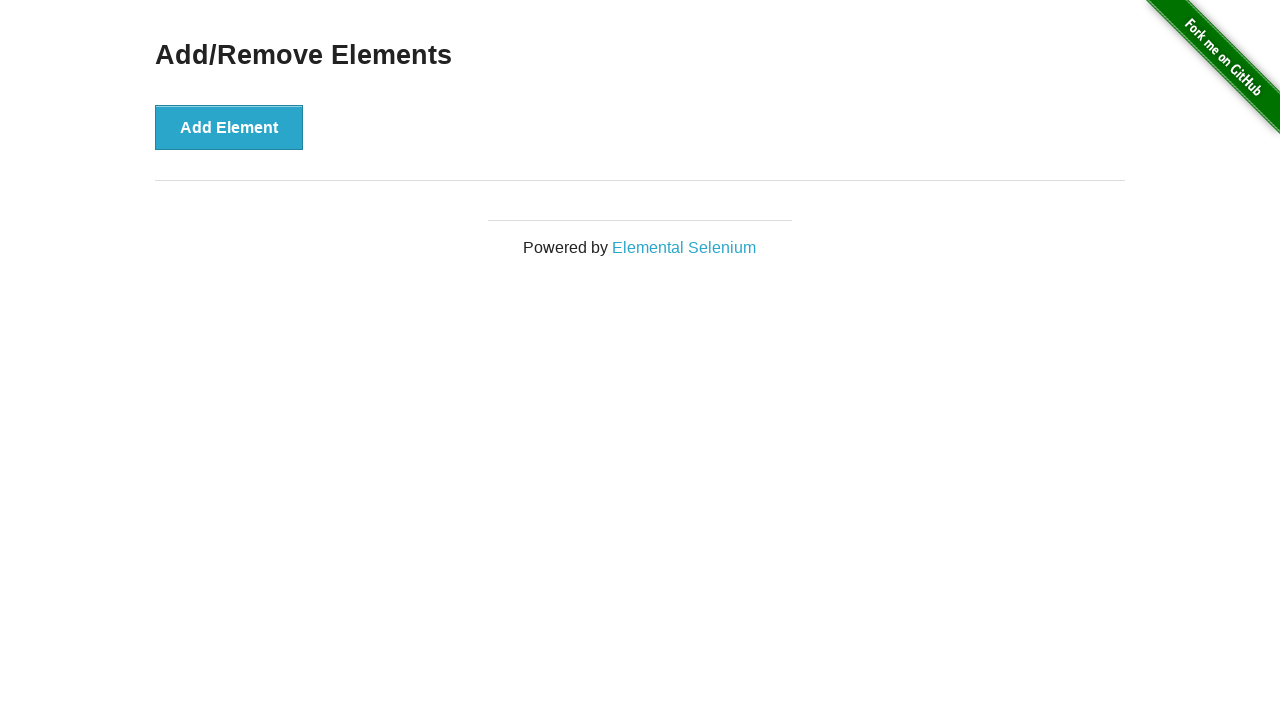

Verified navigation to Add/Remove Elements page
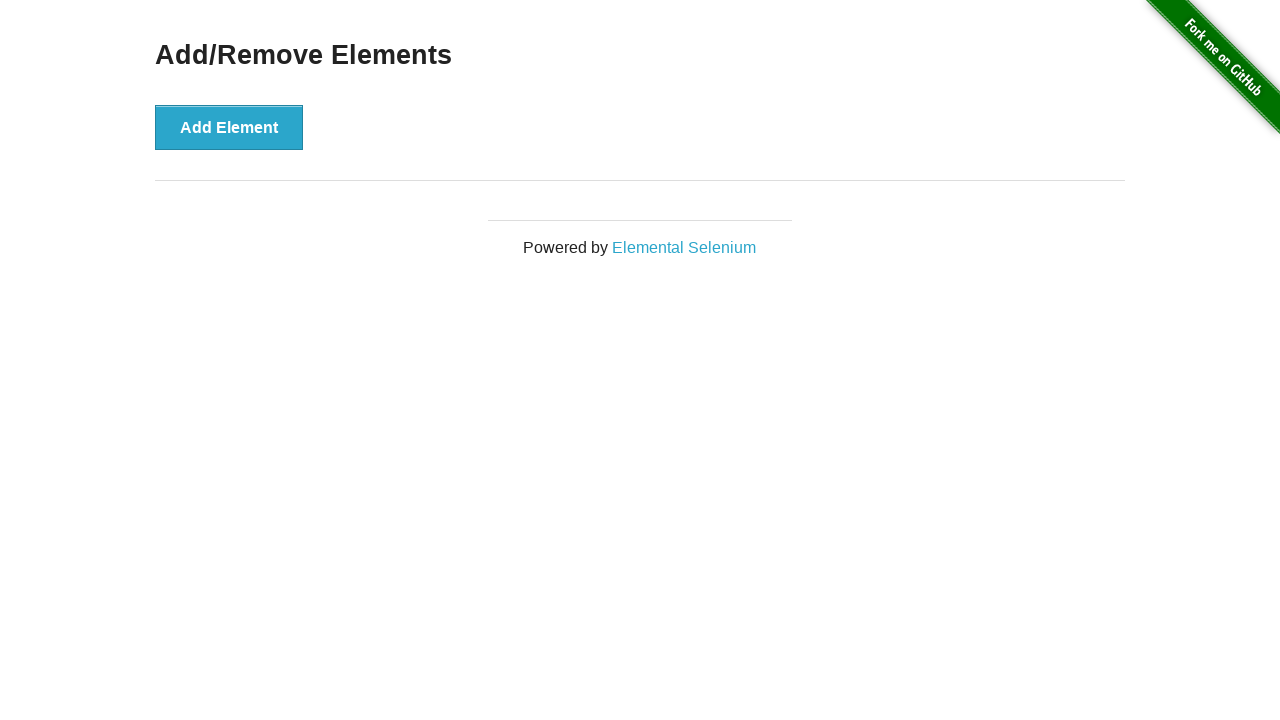

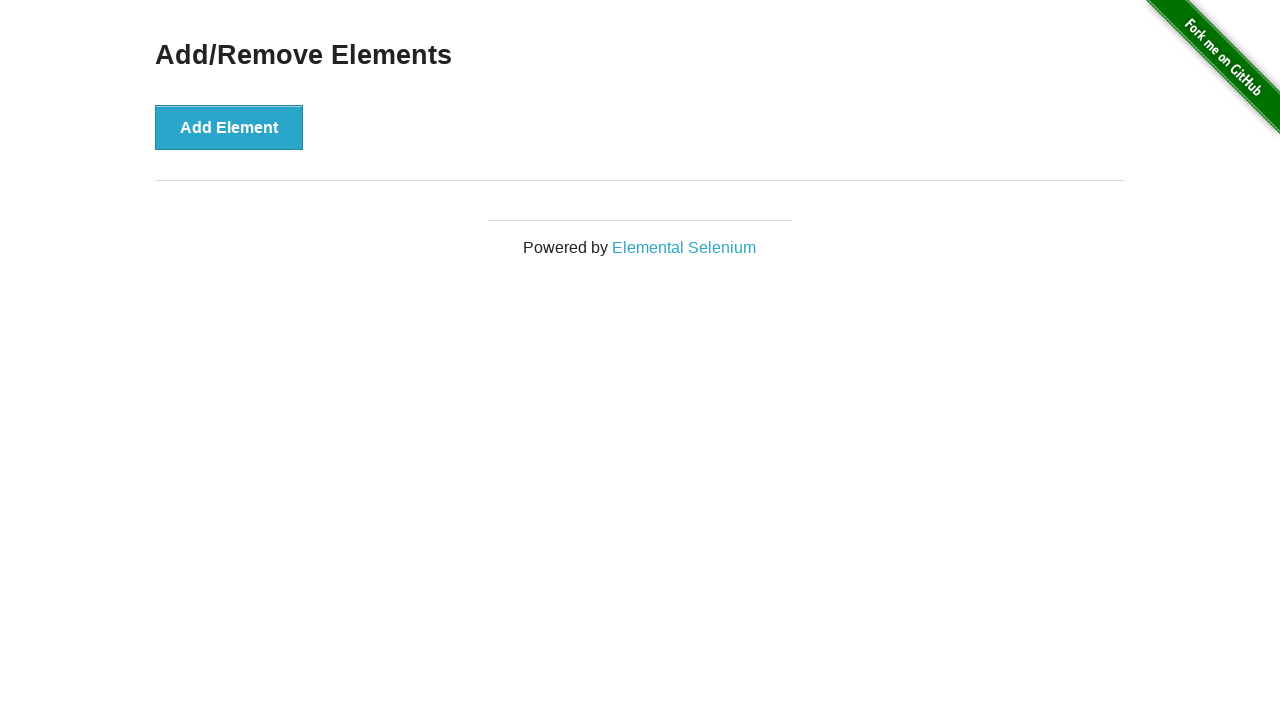